Tests single click functionality by clicking a button and verifying the success message appears

Starting URL: https://demoqa.com/buttons

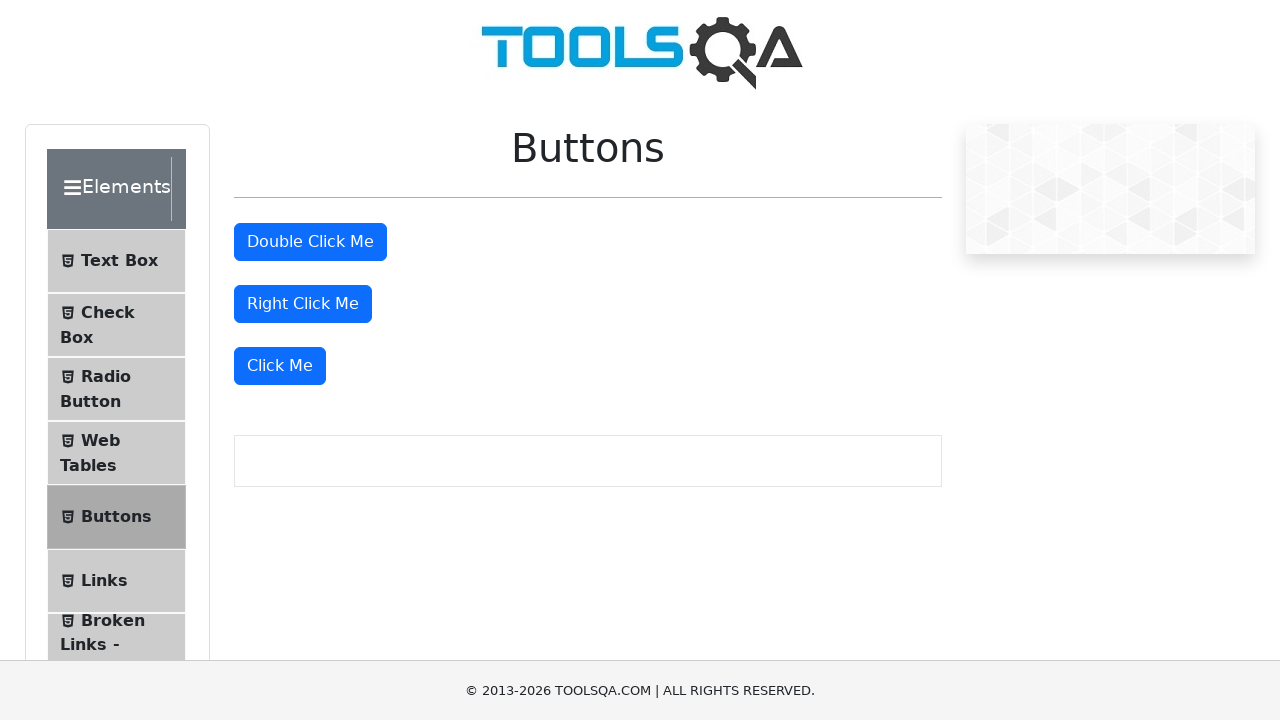

Located the 'Click Me' button
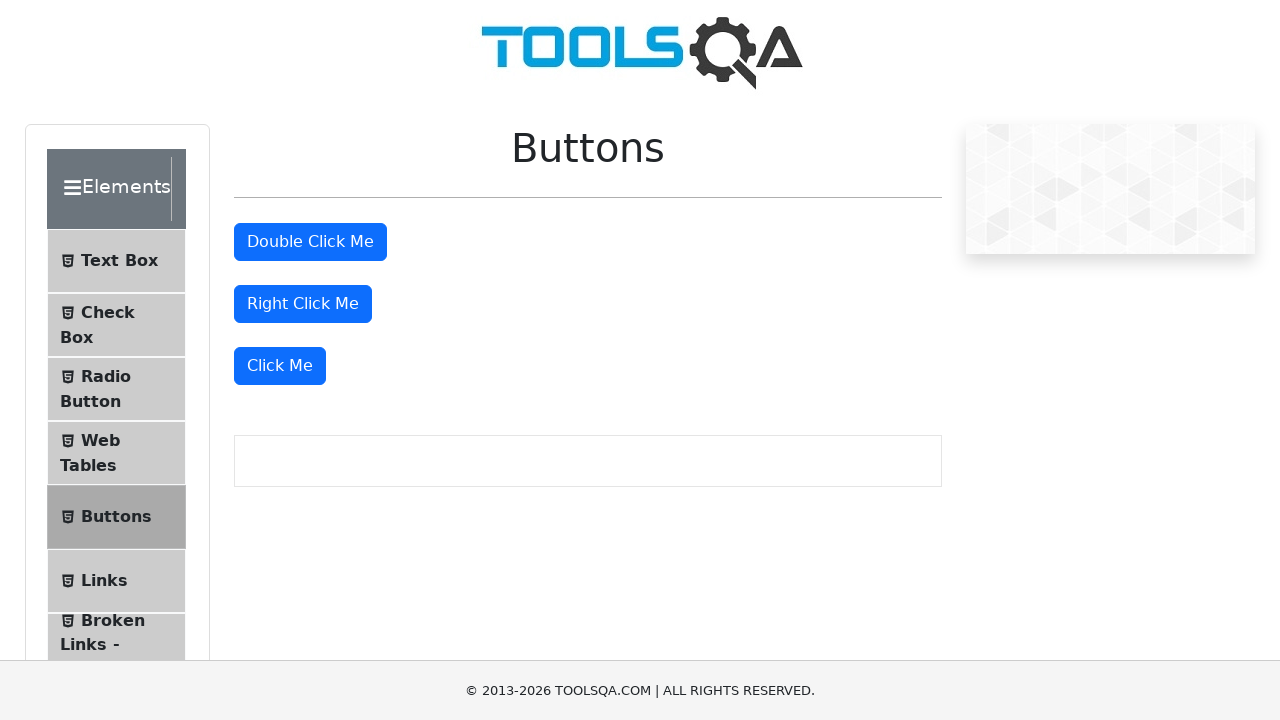

Scrolled 'Click Me' button into view
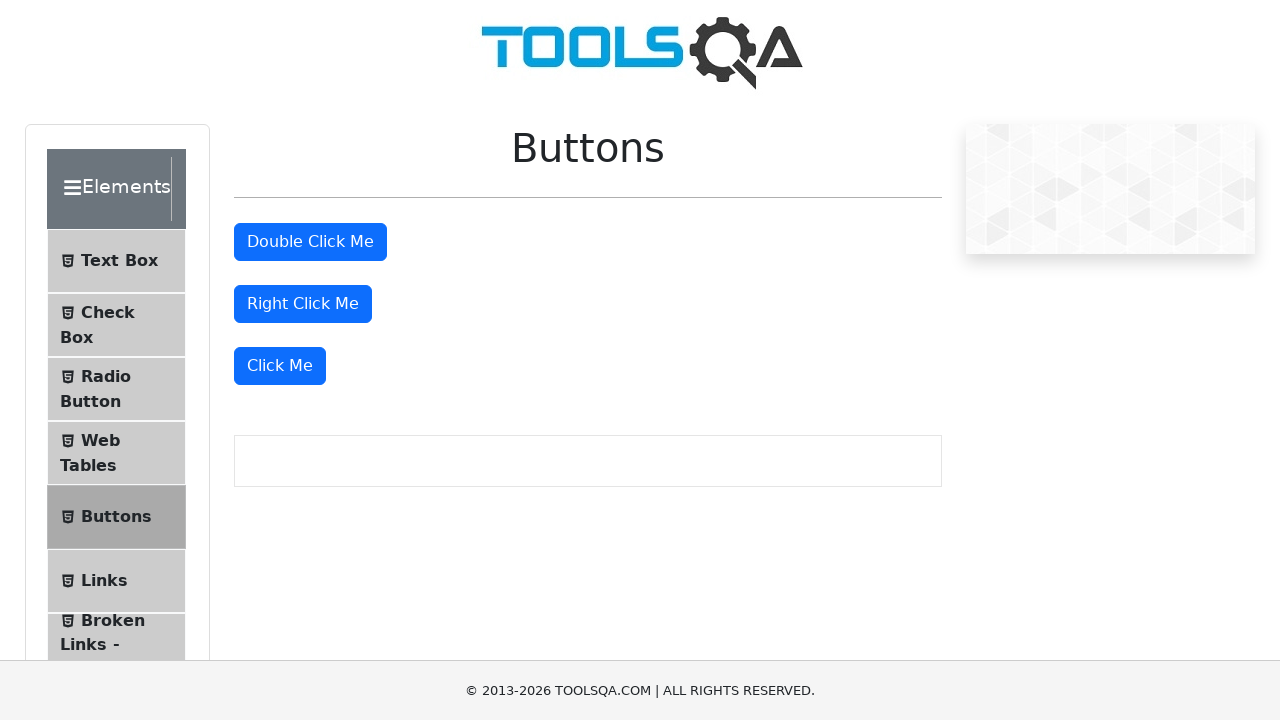

Clicked the 'Click Me' button at (280, 366) on text=Click Me >> nth=-1
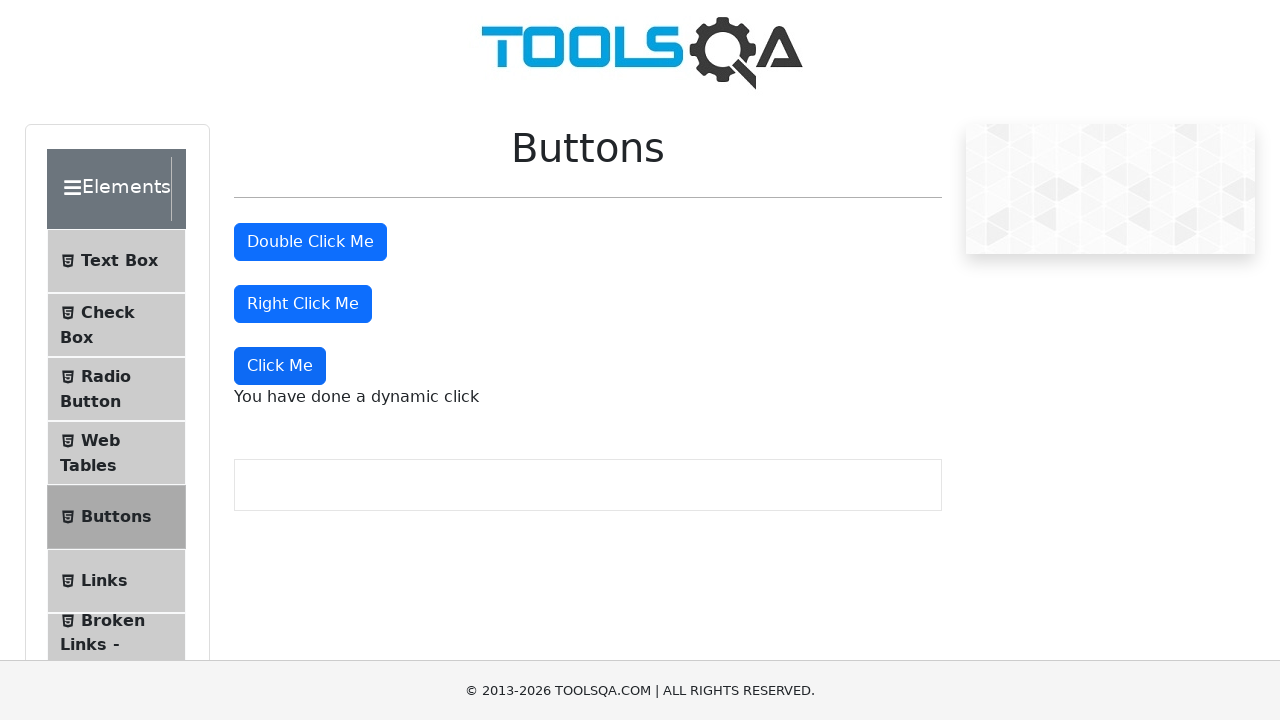

Located the dynamic click message element
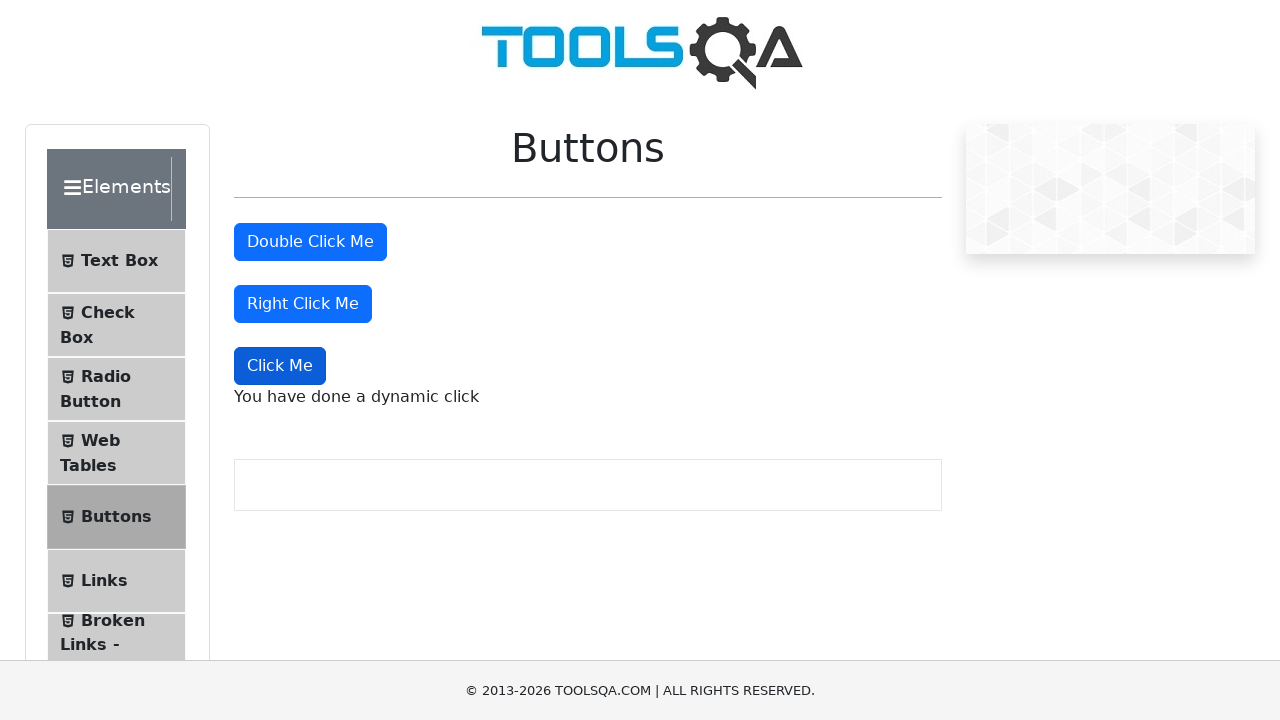

Dynamic click message appeared on screen
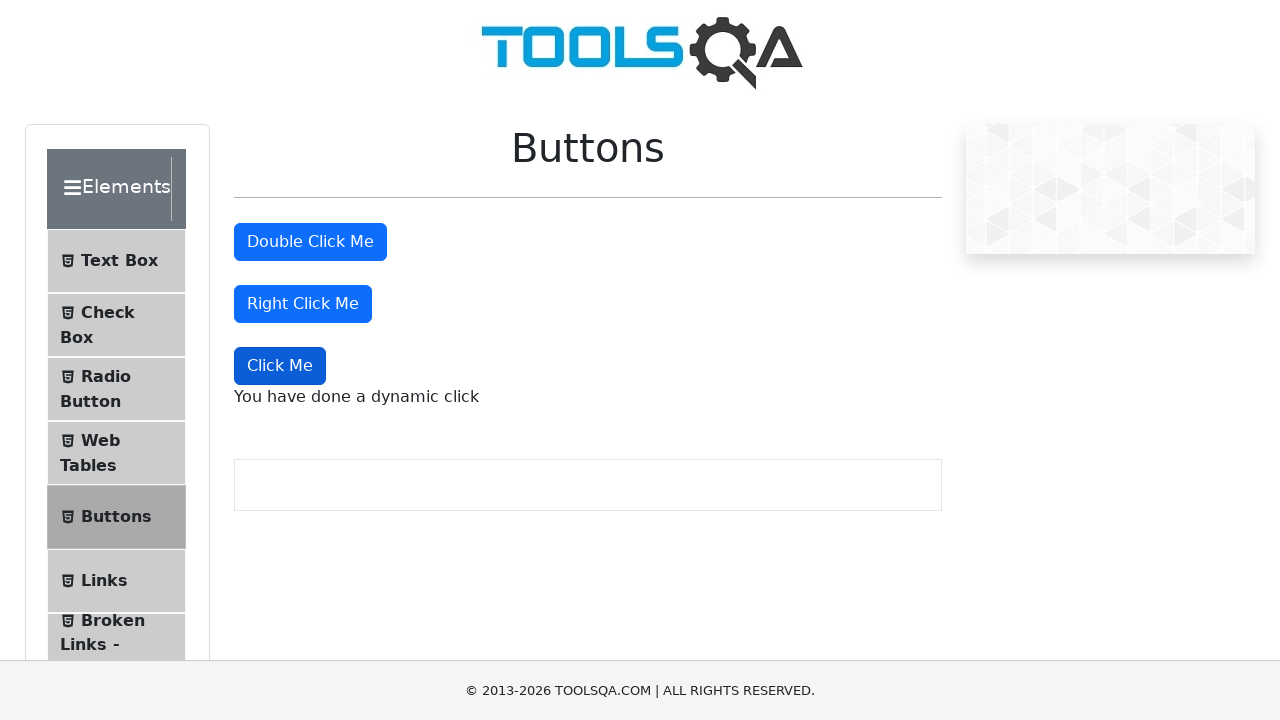

Verified success message displays 'You have done a dynamic click'
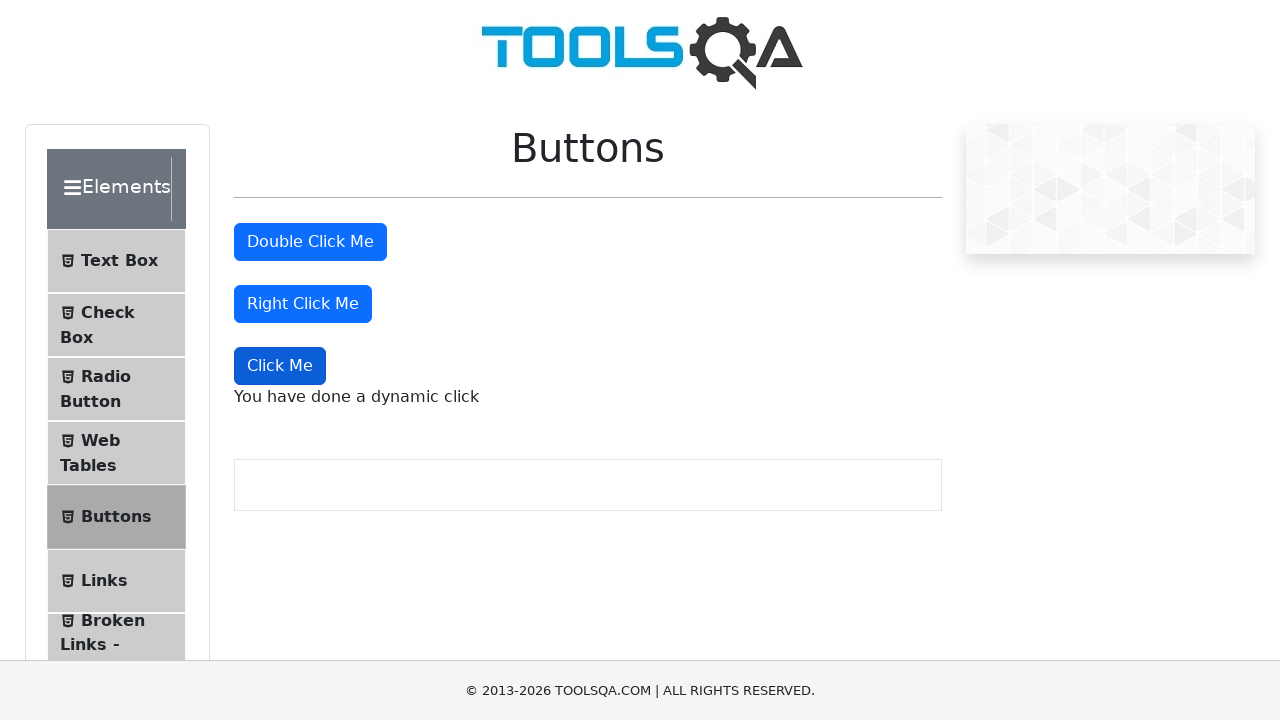

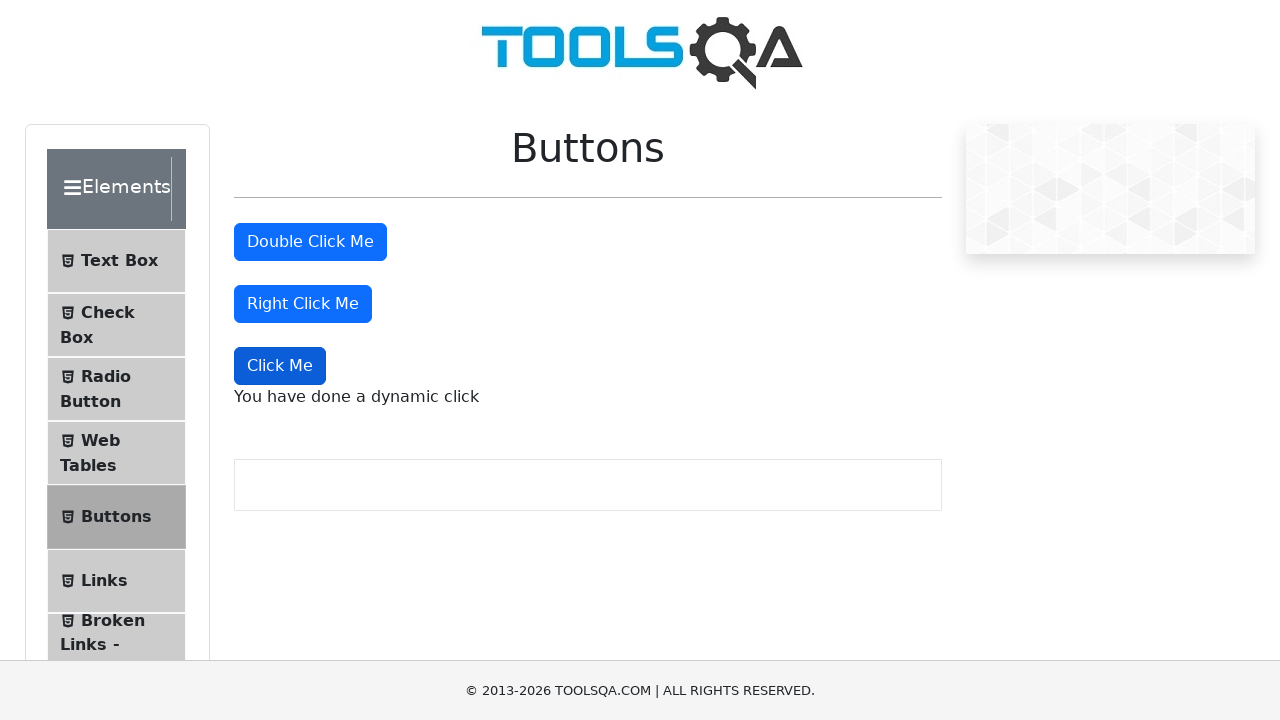